Tests the text box functionality on DemoQA website by entering text into a form input field

Starting URL: https://demoqa.com/text-box

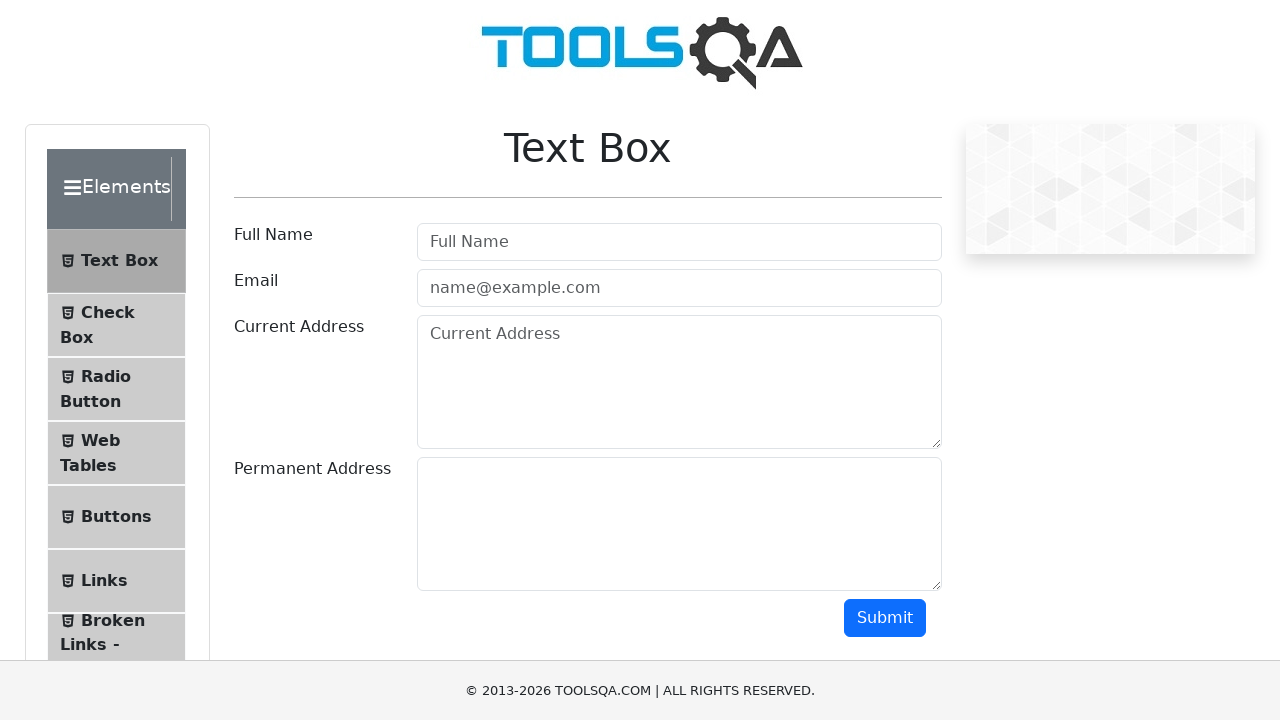

Filled text box with 'John Smith' on .form-control
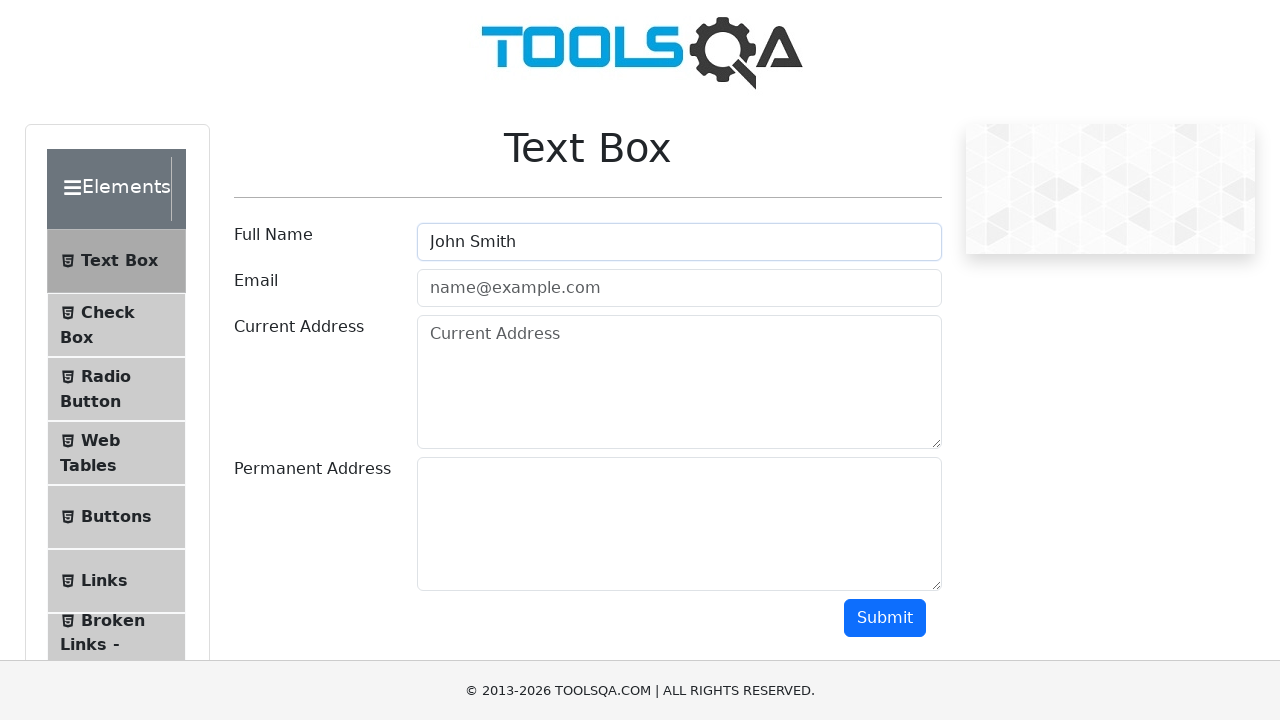

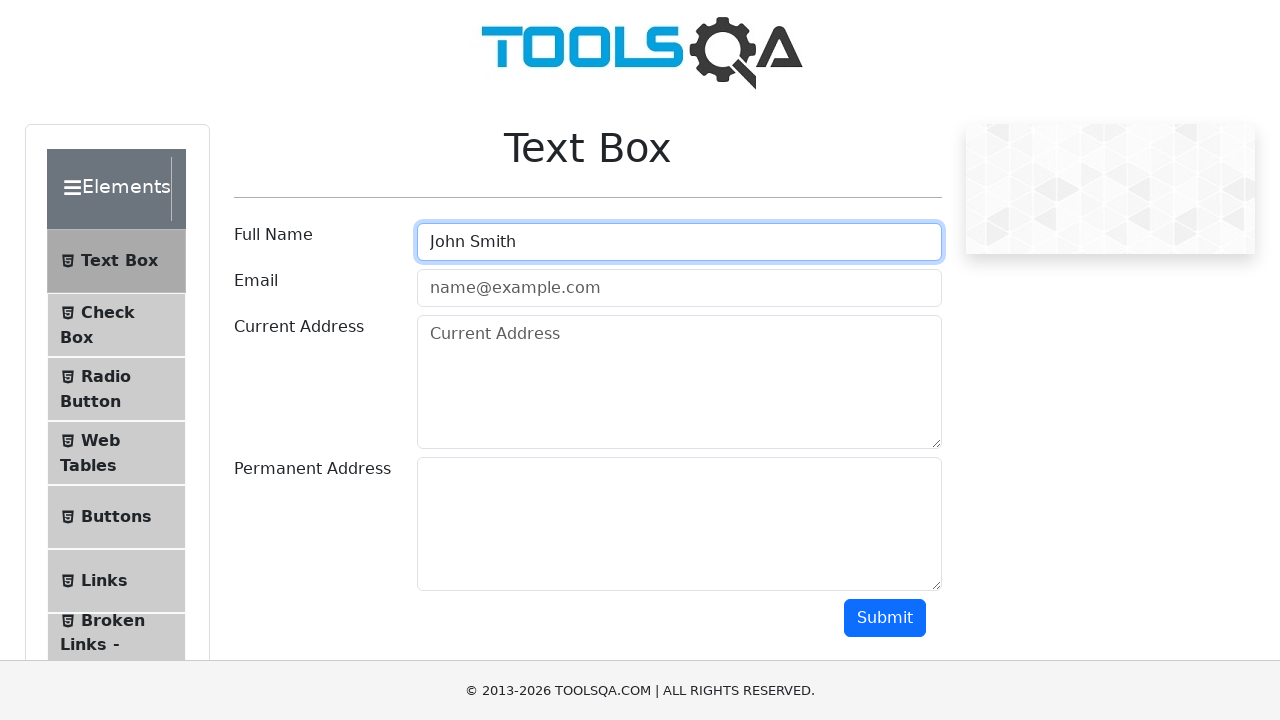